Tests drag and drop functionality by dragging column A to column B on a test page.

Starting URL: https://the-internet.herokuapp.com/drag_and_drop

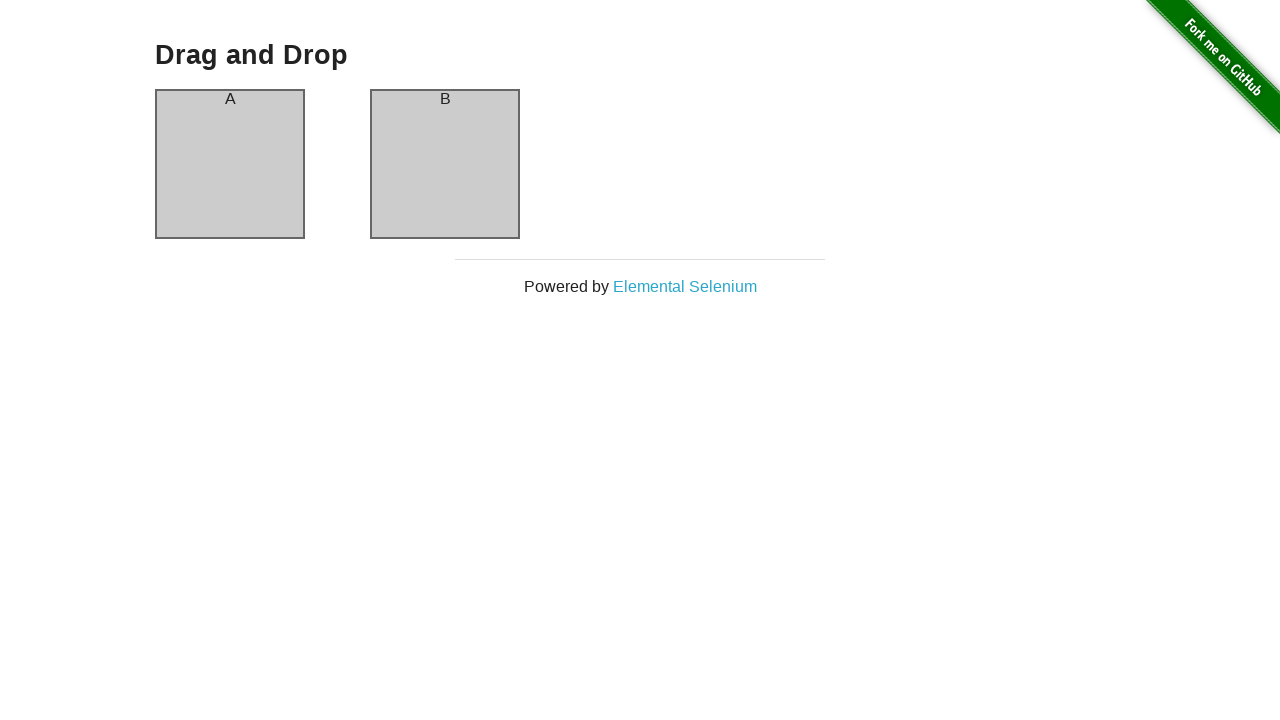

Navigated to drag and drop test page
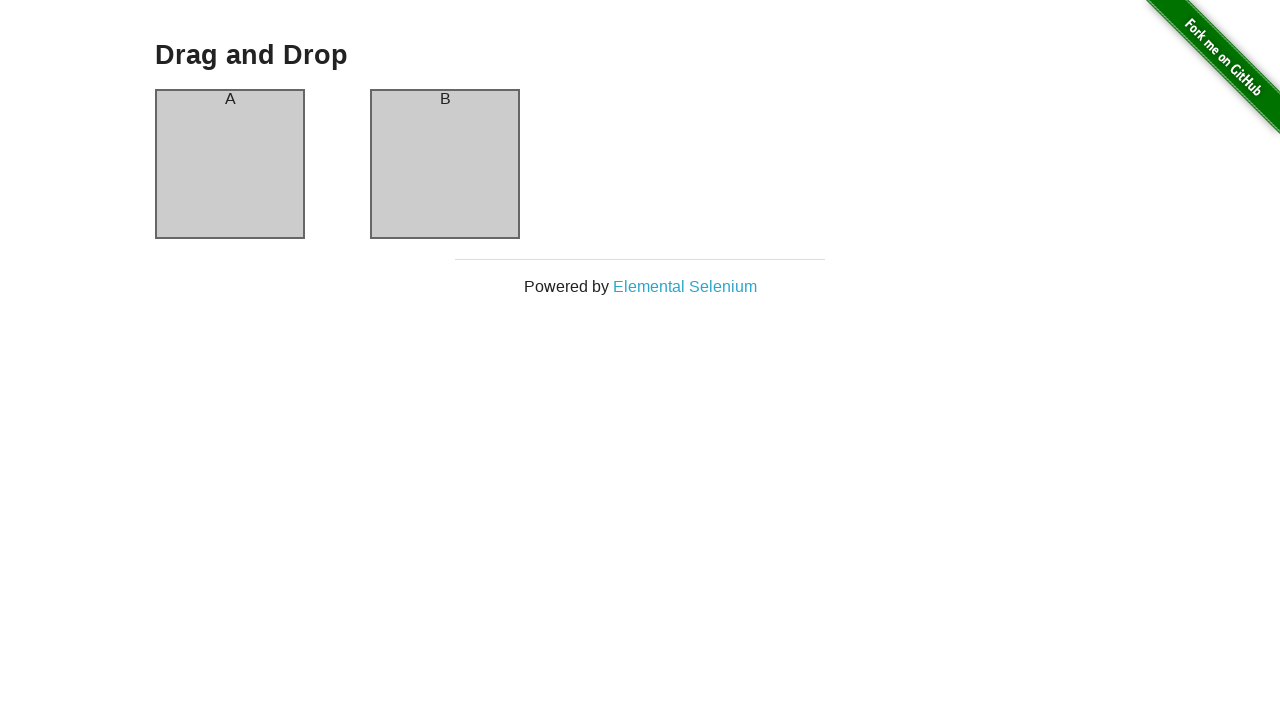

Dragged column A to column B at (445, 164)
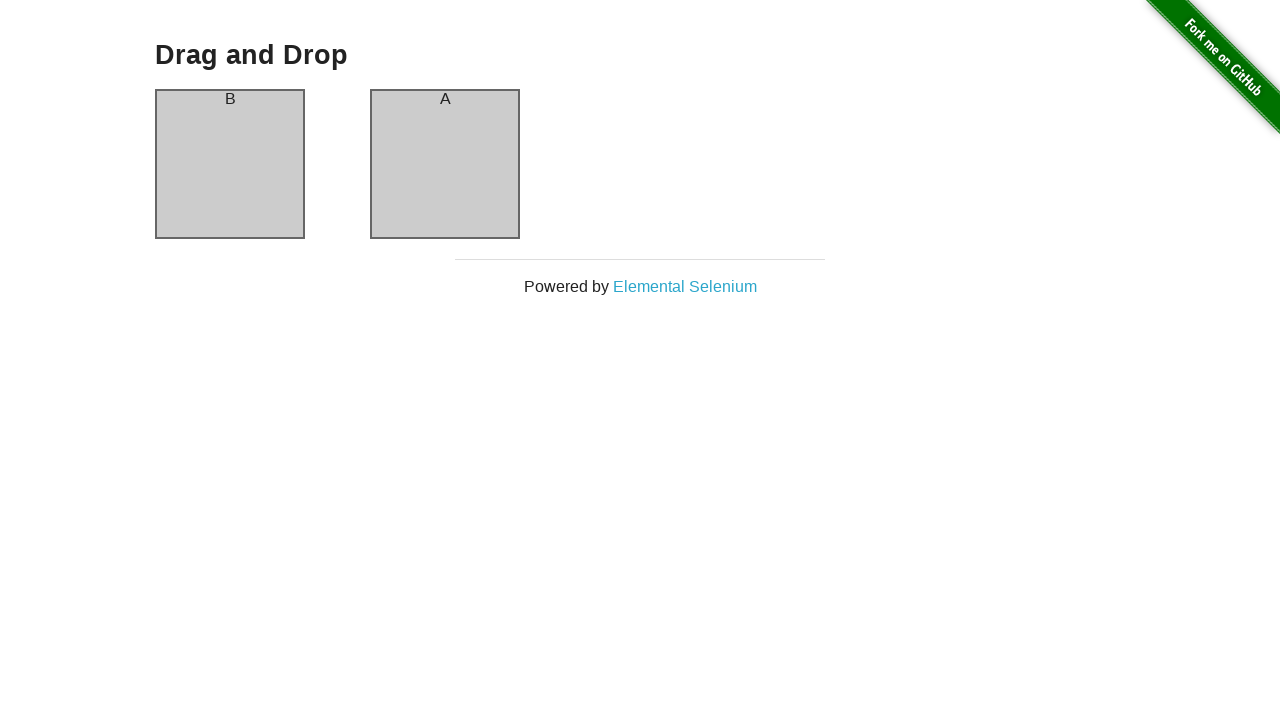

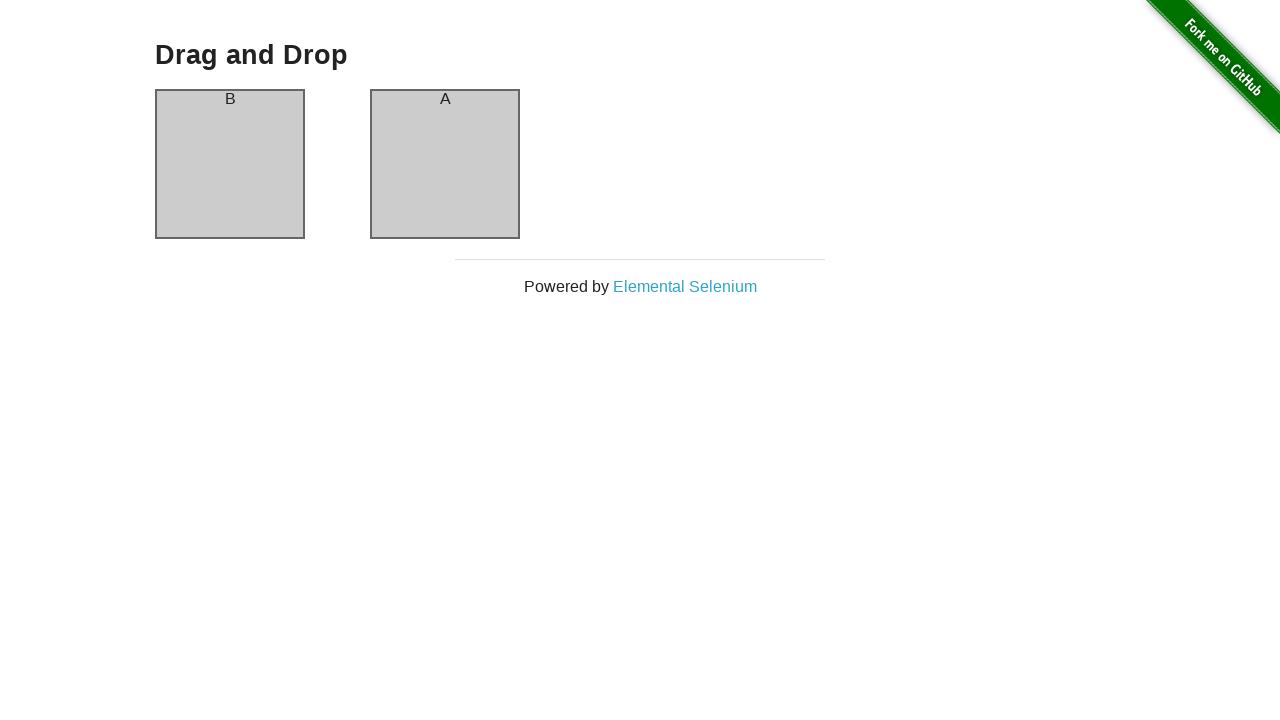